Tests checkbox functionality by selecting both checkboxes if they are not already selected and verifying they are checked

Starting URL: https://the-internet.herokuapp.com/checkboxes

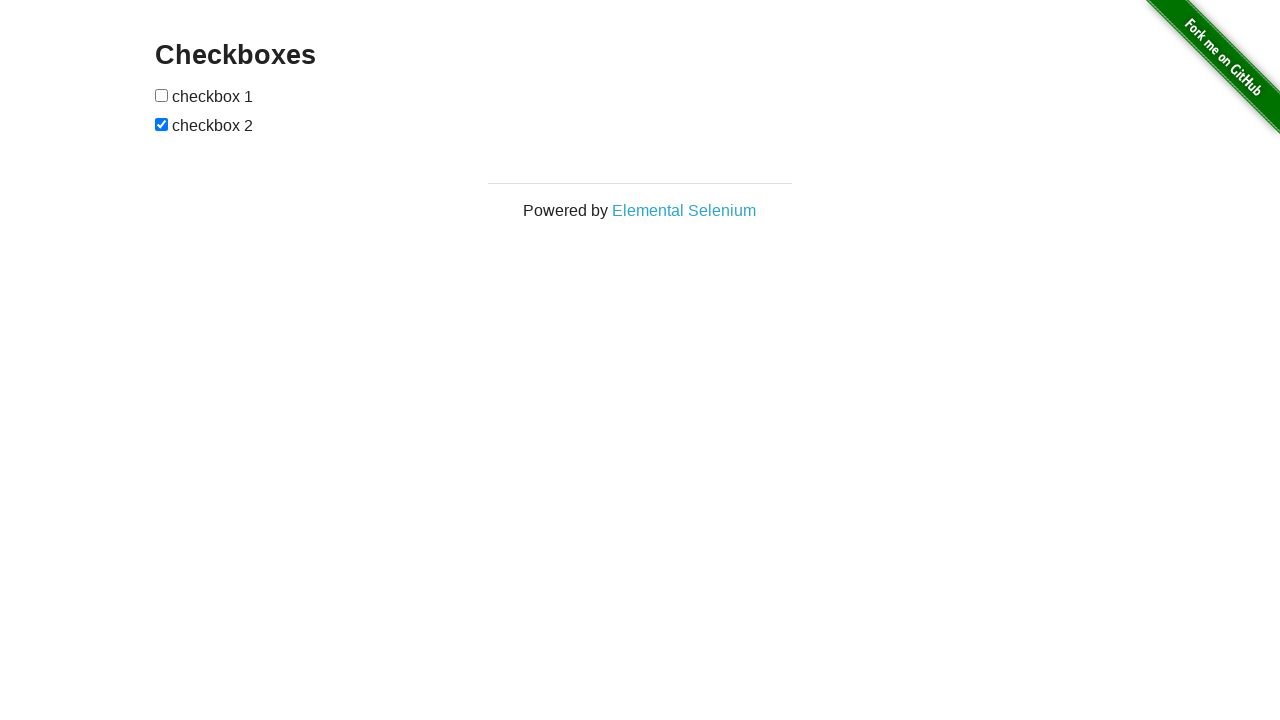

Located first checkbox element
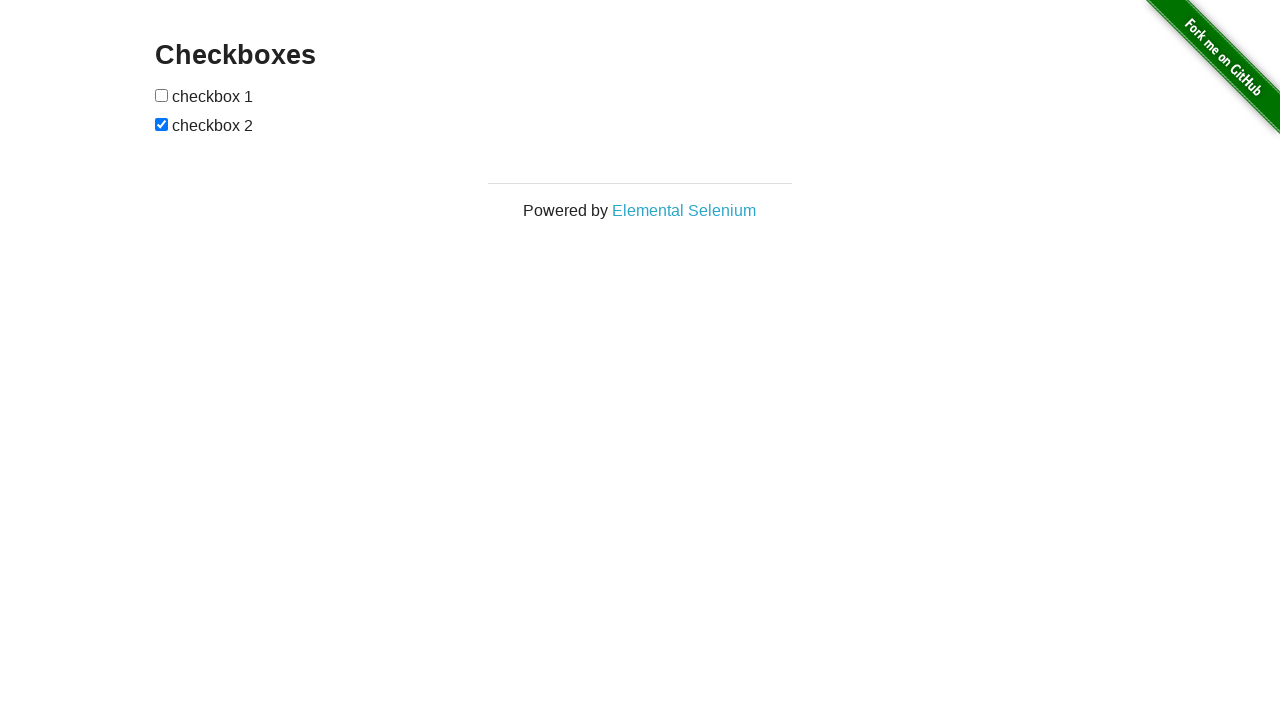

Located second checkbox element
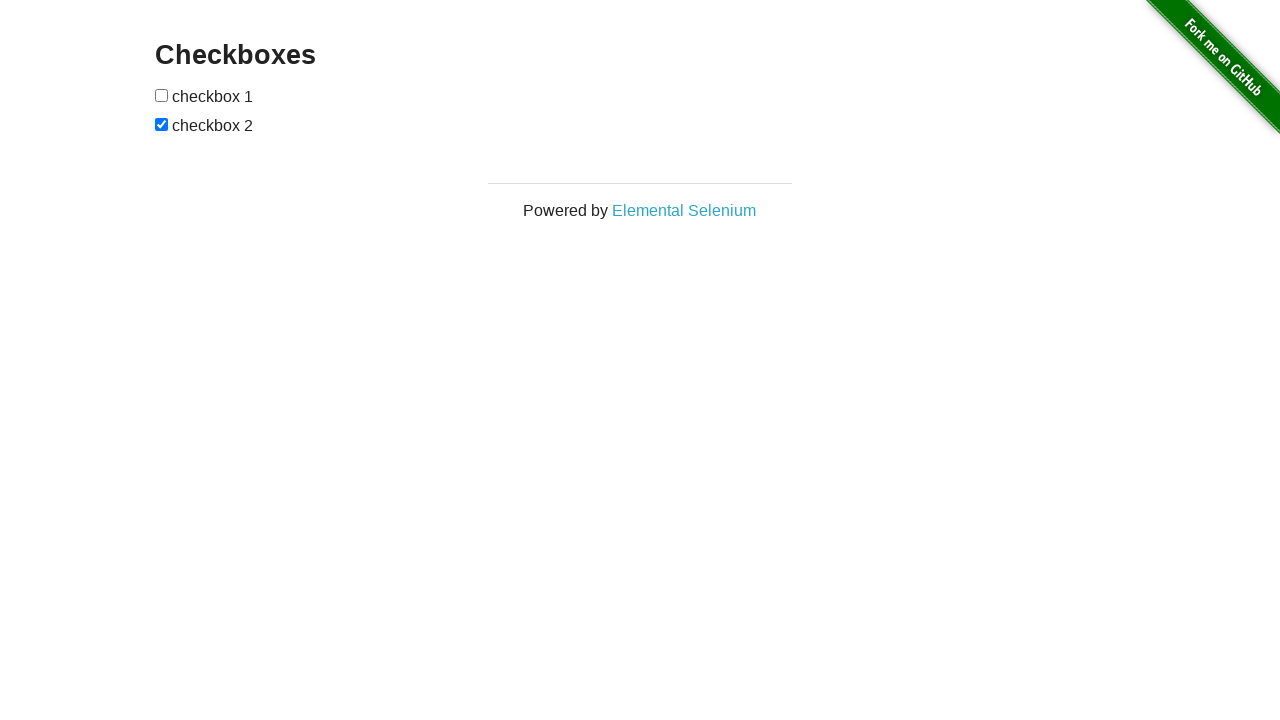

Checked first checkbox status
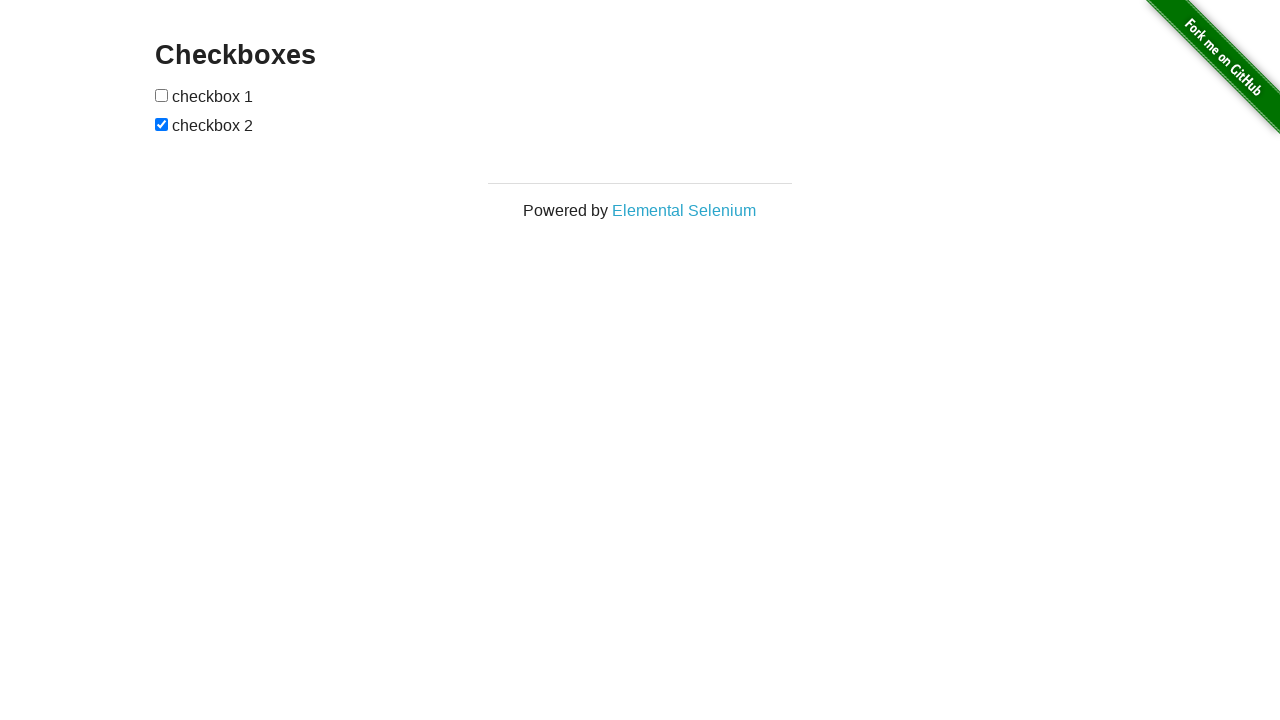

Clicked first checkbox to select it at (162, 95) on xpath=//input[@type='checkbox'][1]
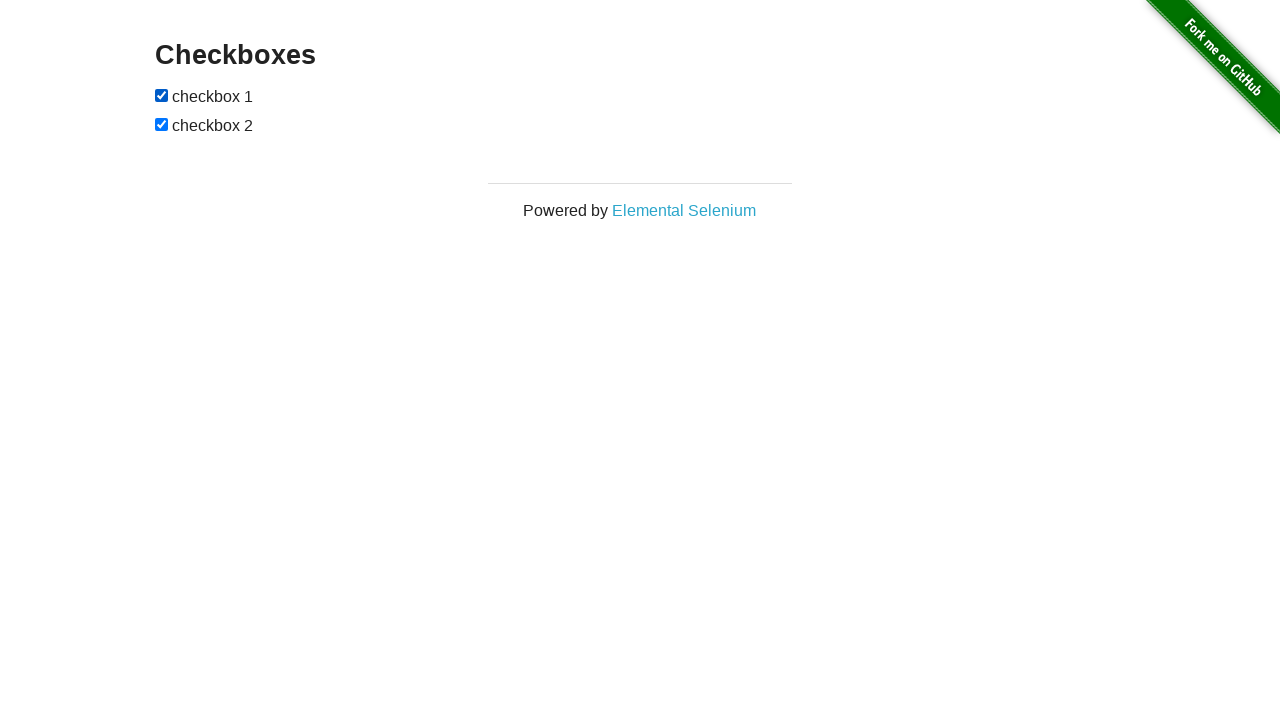

Second checkbox was already checked
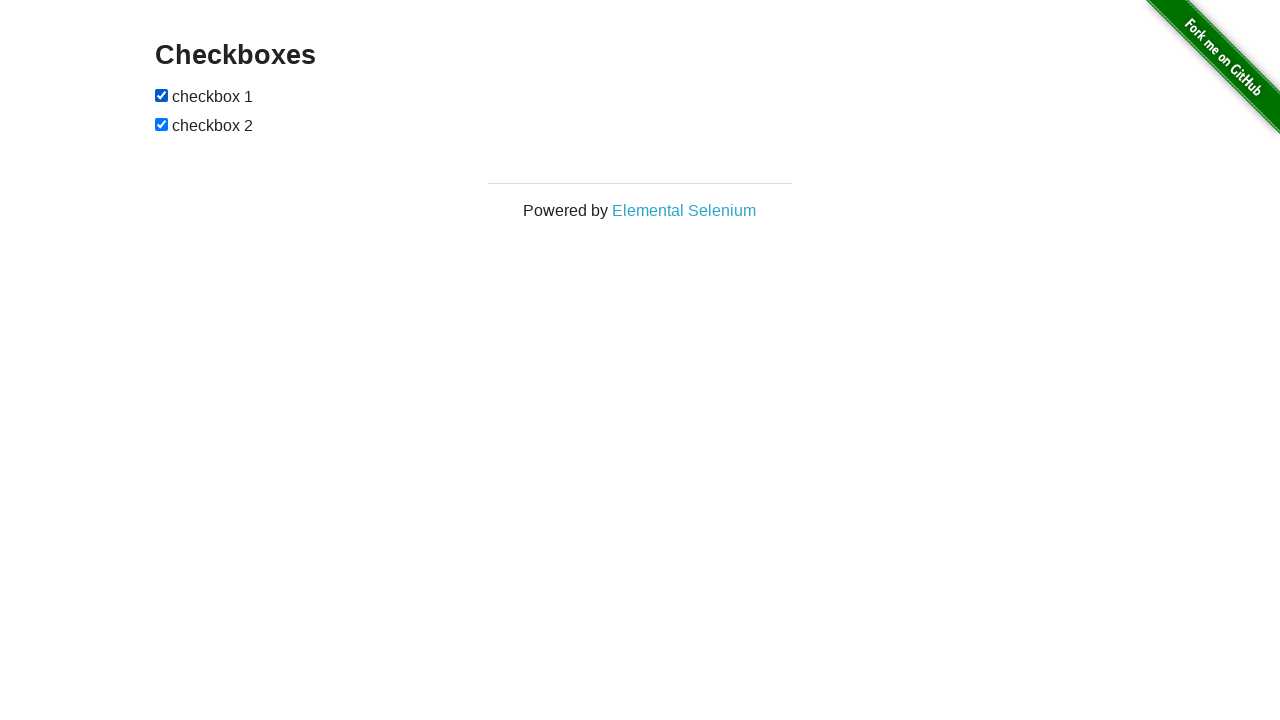

Verified first checkbox is checked
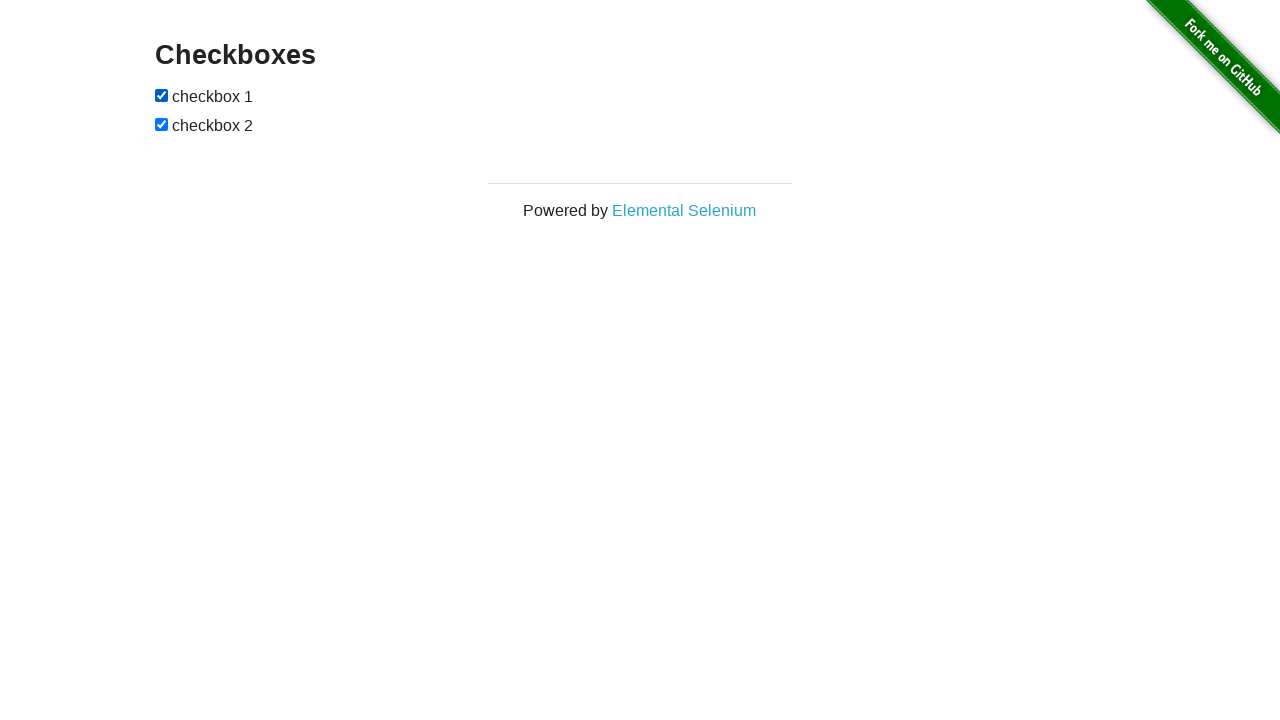

Verified second checkbox is checked
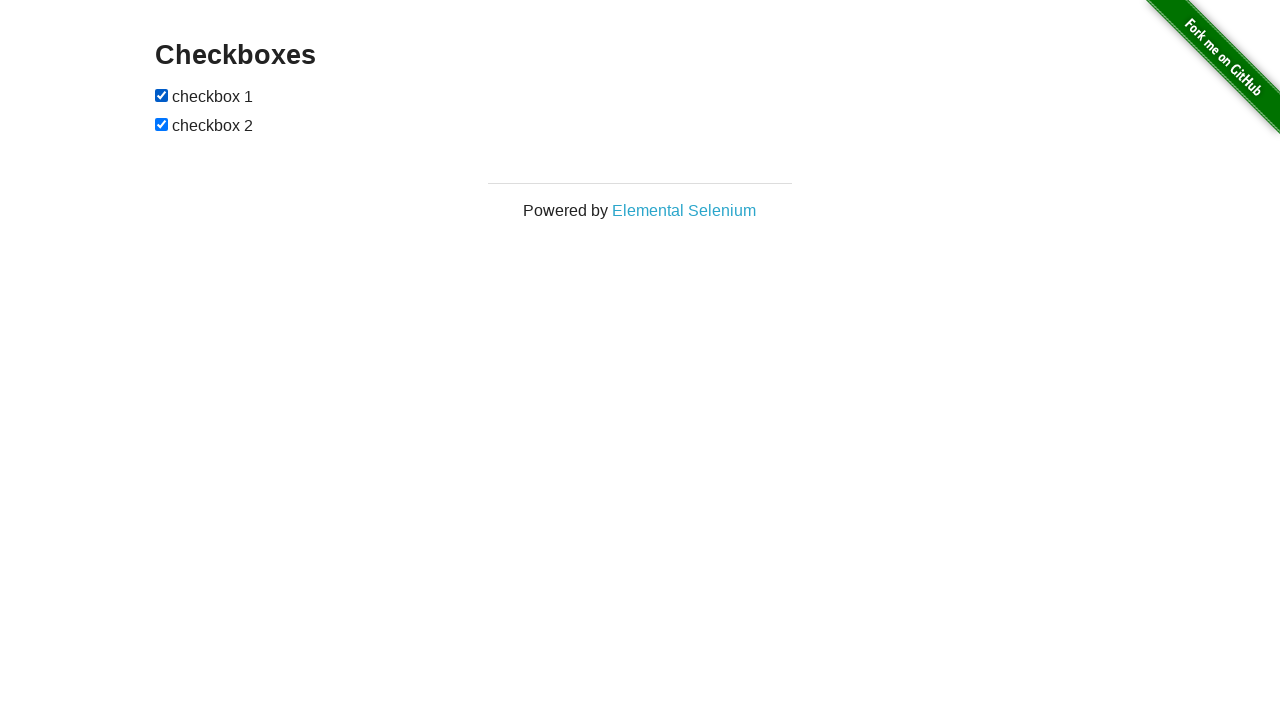

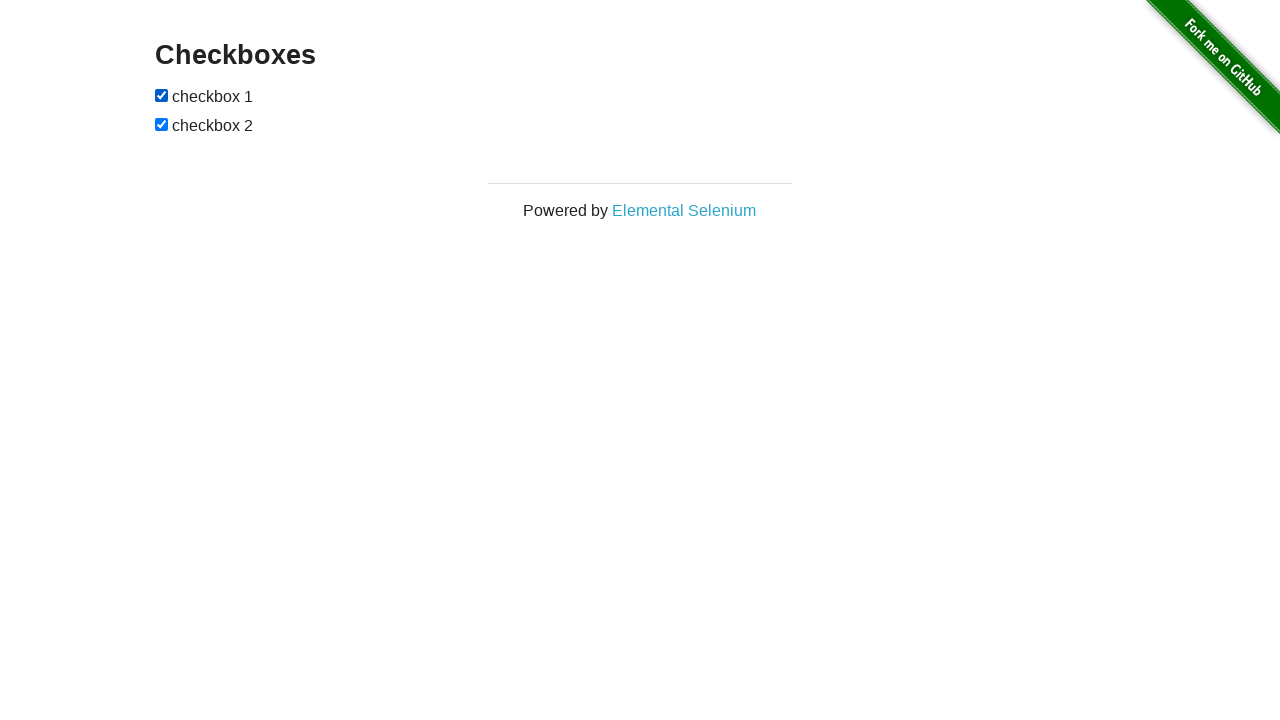